Tests checkbox functionality by finding all checkbox inputs within a form container and clicking each one that is not already selected to ensure all checkboxes become checked.

Starting URL: http://echoecho.com/htmlforms09.htm

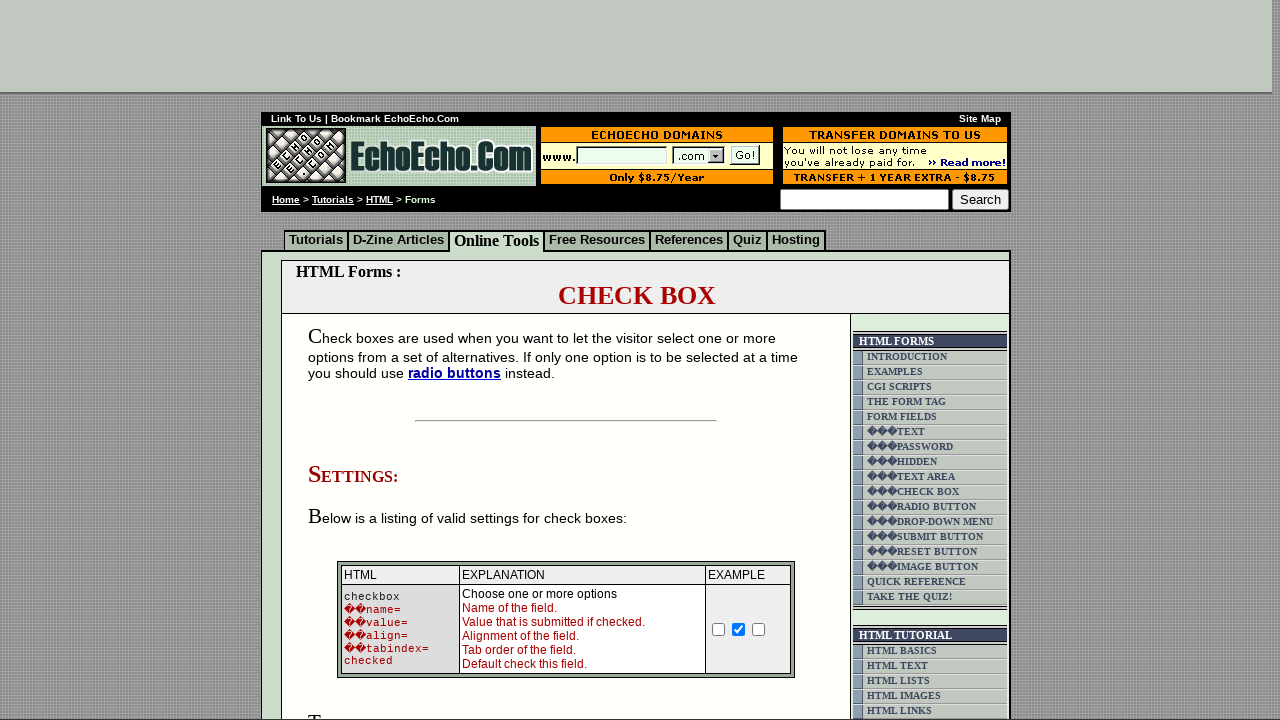

Waited for form container to load
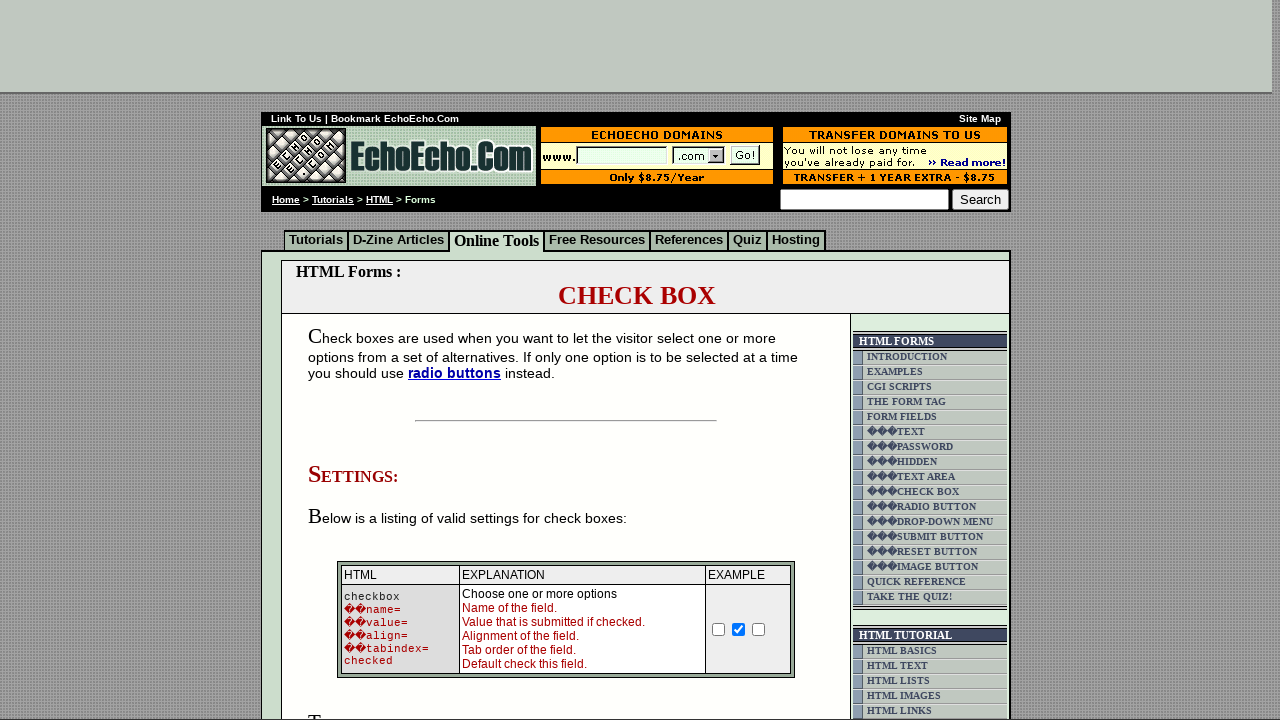

Found 6 checkboxes within form
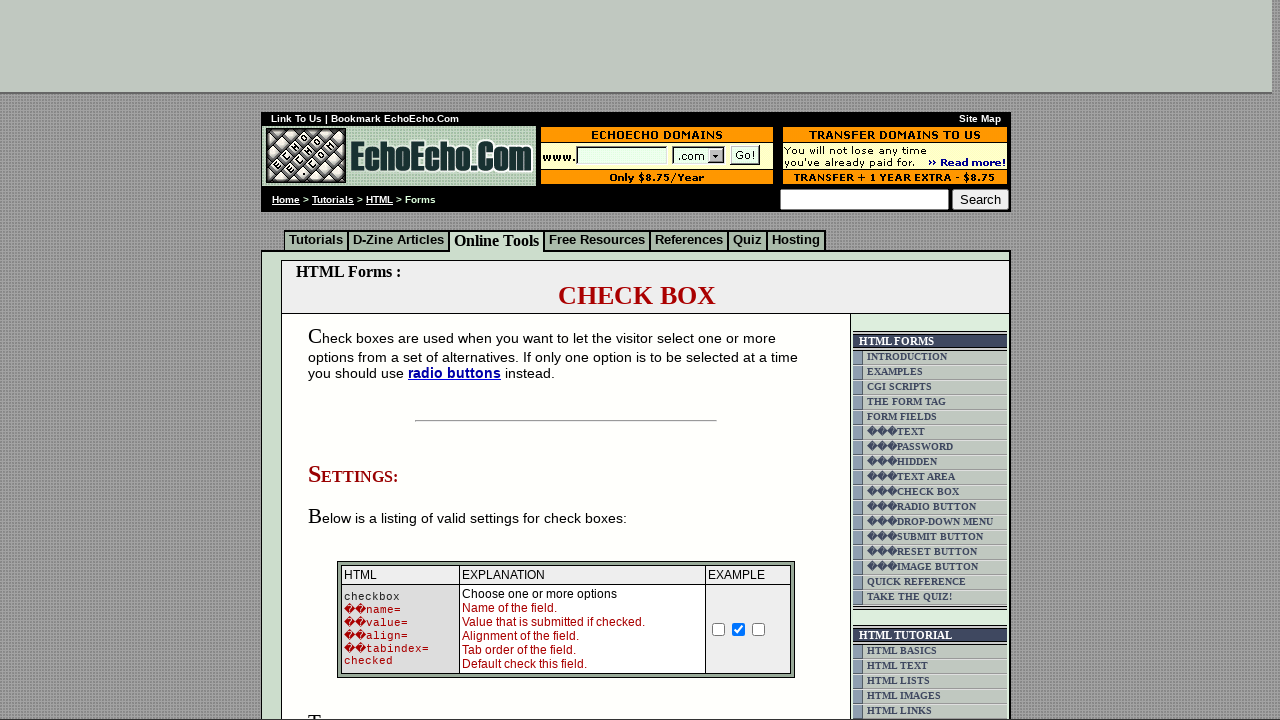

Retrieved checkbox value: None
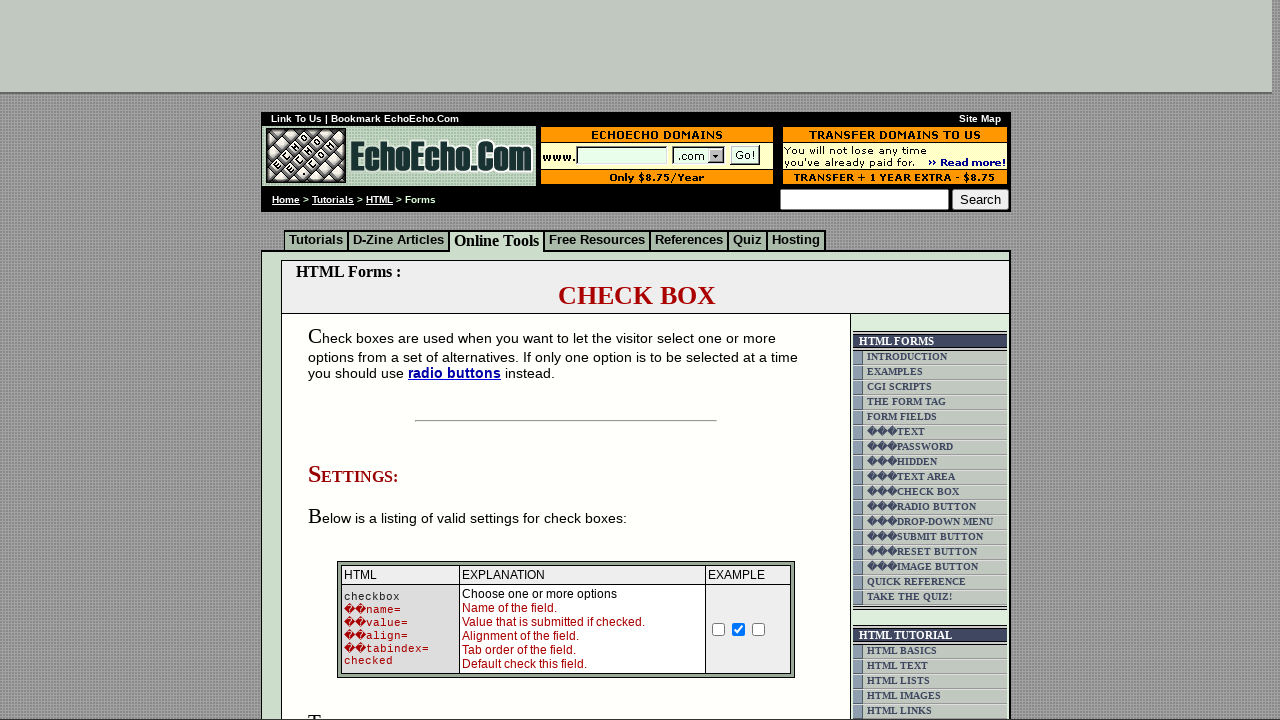

Clicked unchecked checkbox with value: None at (719, 629) on form table input[type='checkbox'] >> nth=0
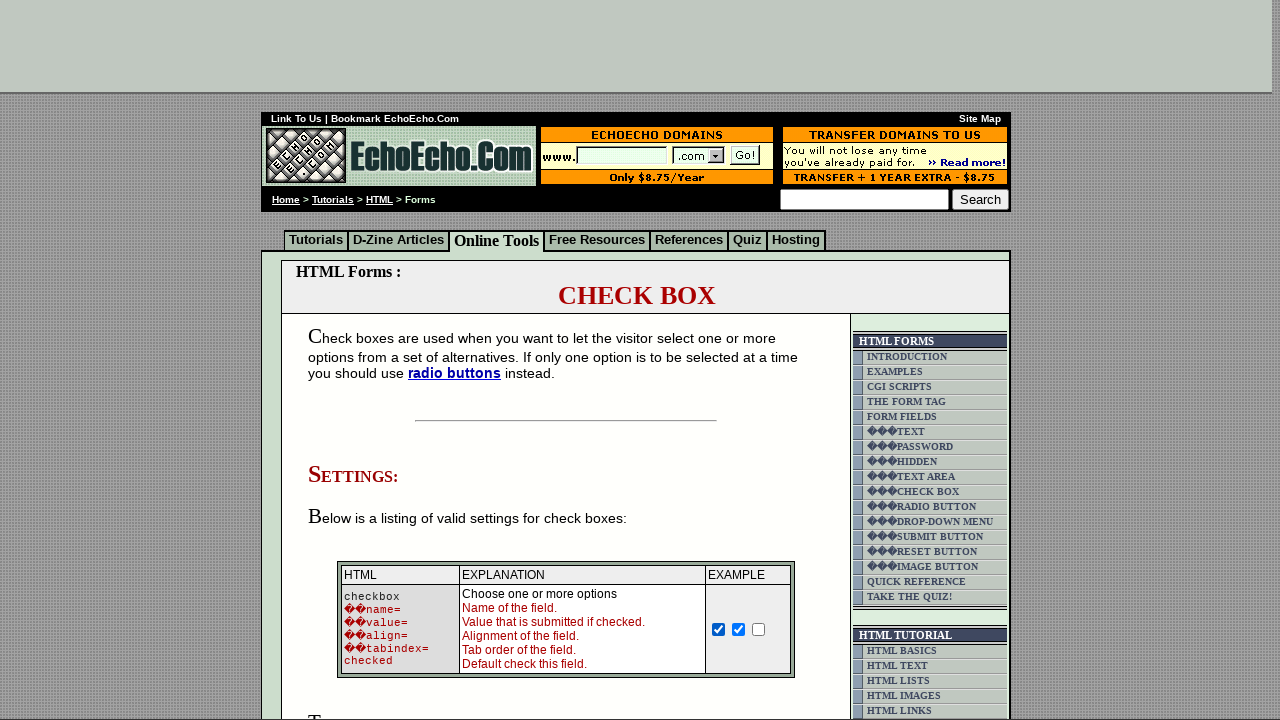

Retrieved checkbox value: ON
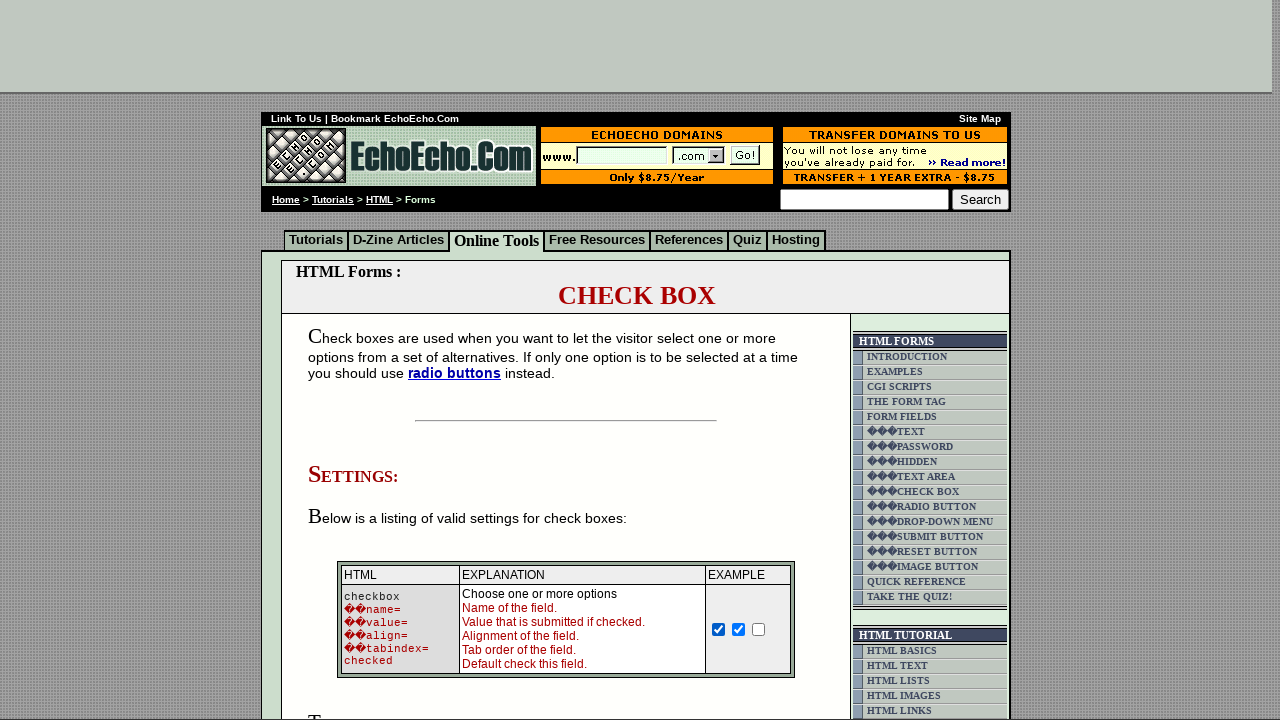

Retrieved checkbox value: ON
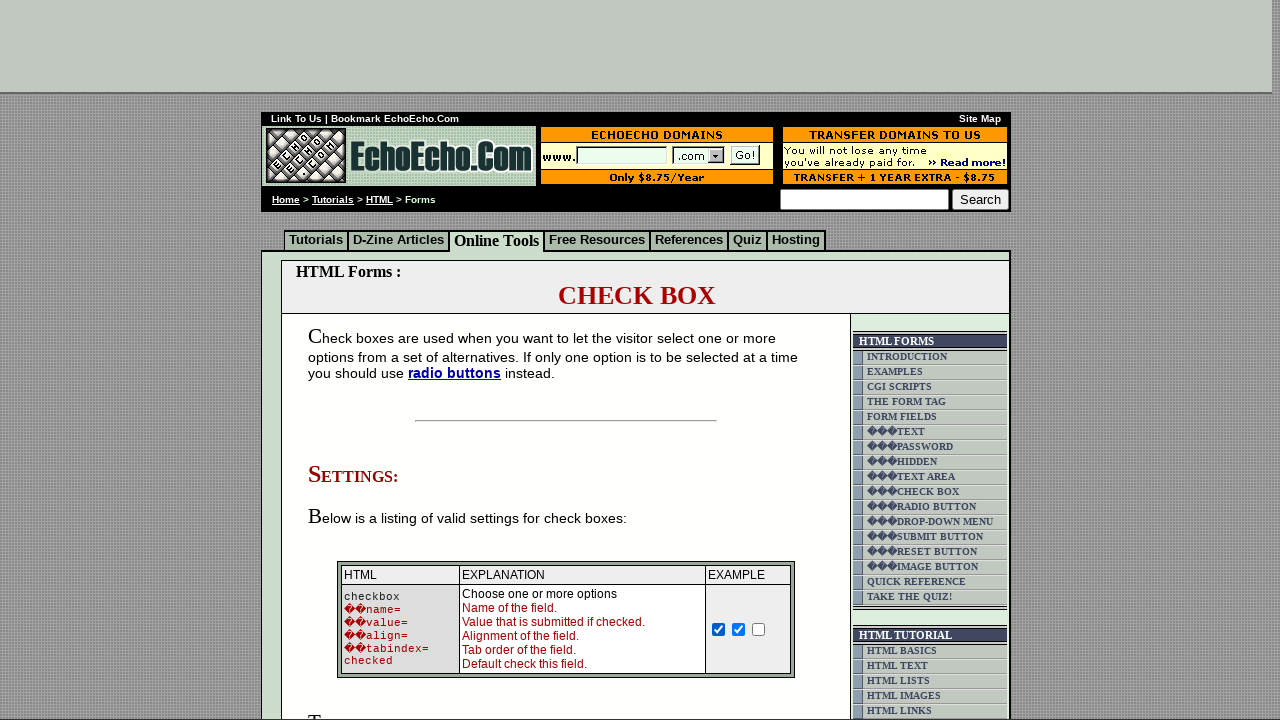

Clicked unchecked checkbox with value: ON at (759, 629) on form table input[type='checkbox'] >> nth=2
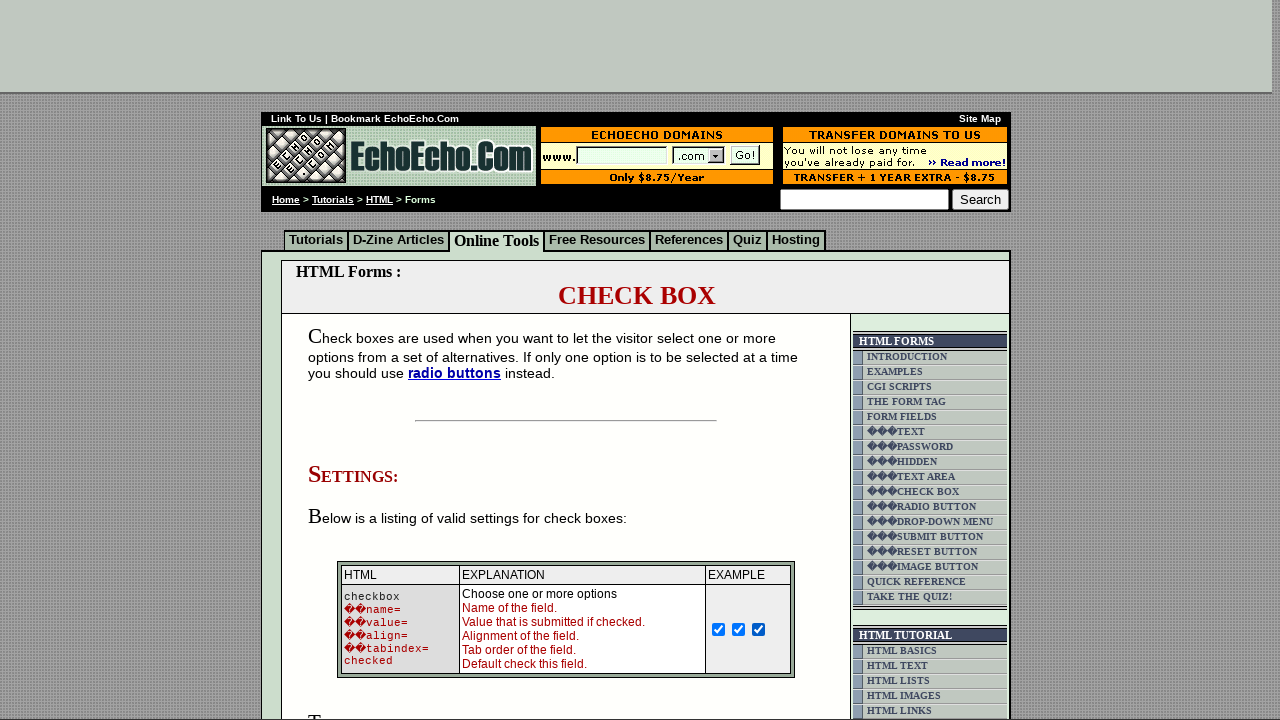

Retrieved checkbox value: Milk
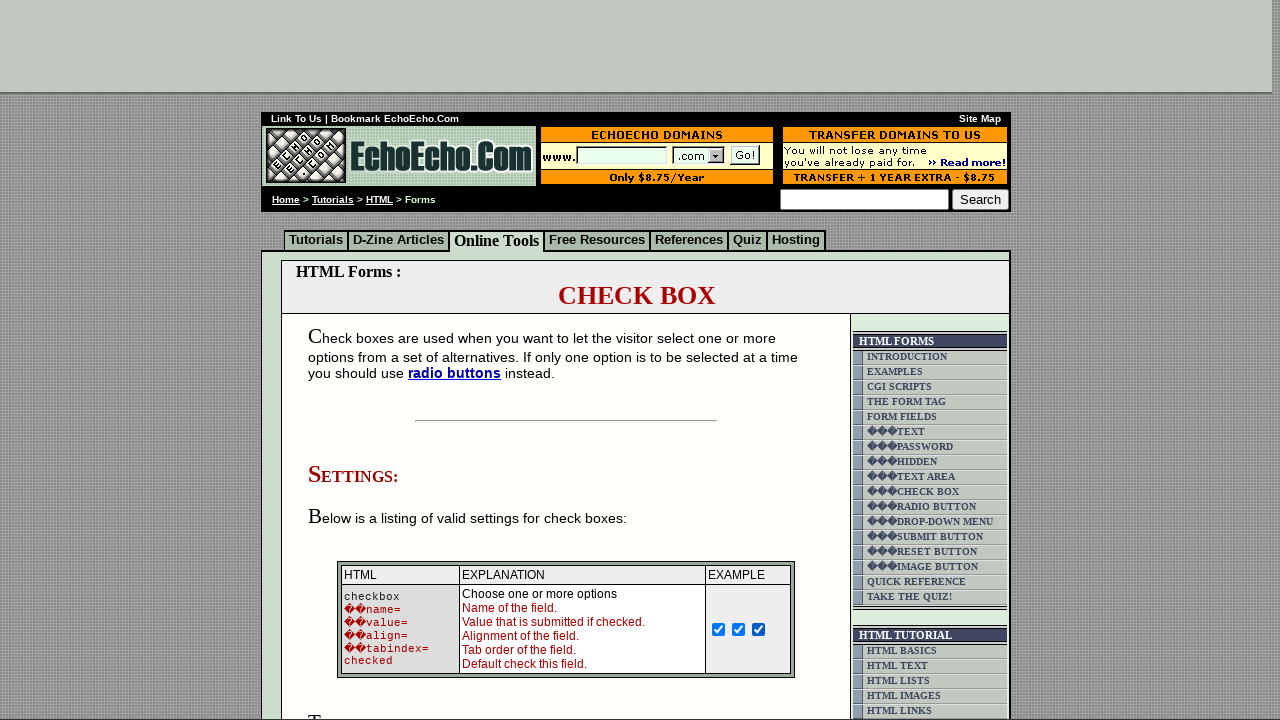

Clicked unchecked checkbox with value: Milk at (354, 360) on form table input[type='checkbox'] >> nth=3
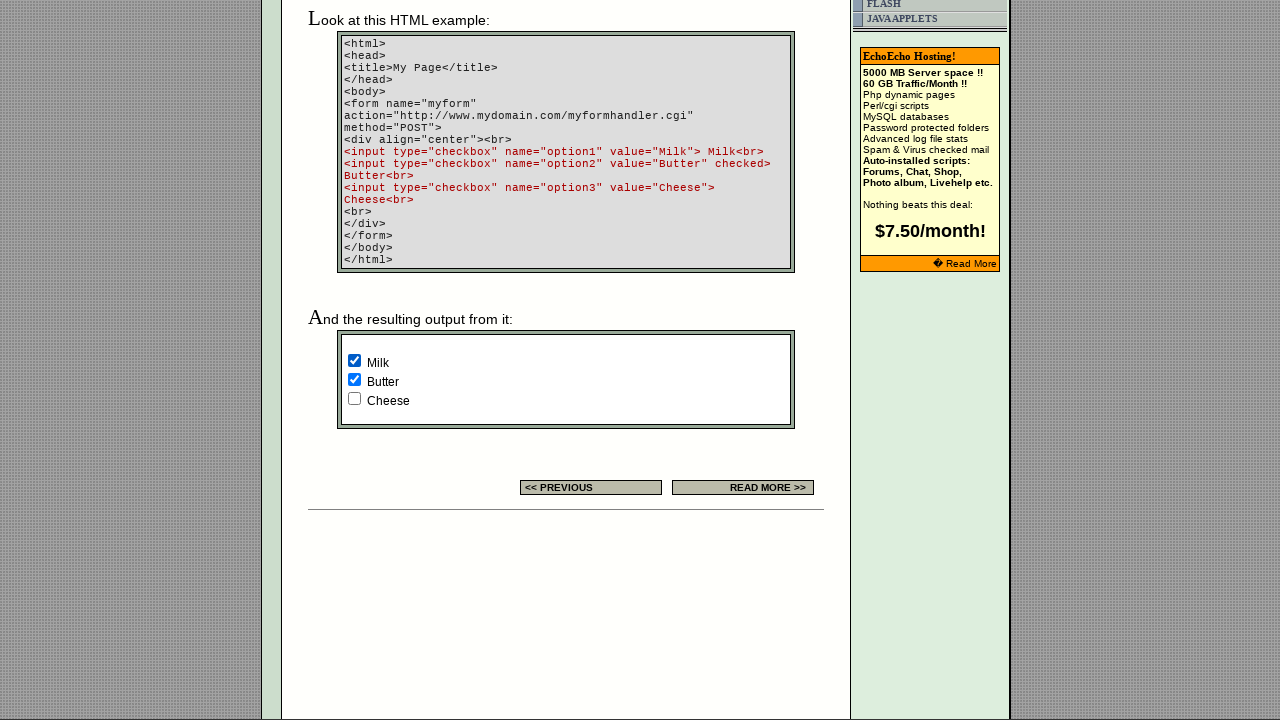

Retrieved checkbox value: Butter
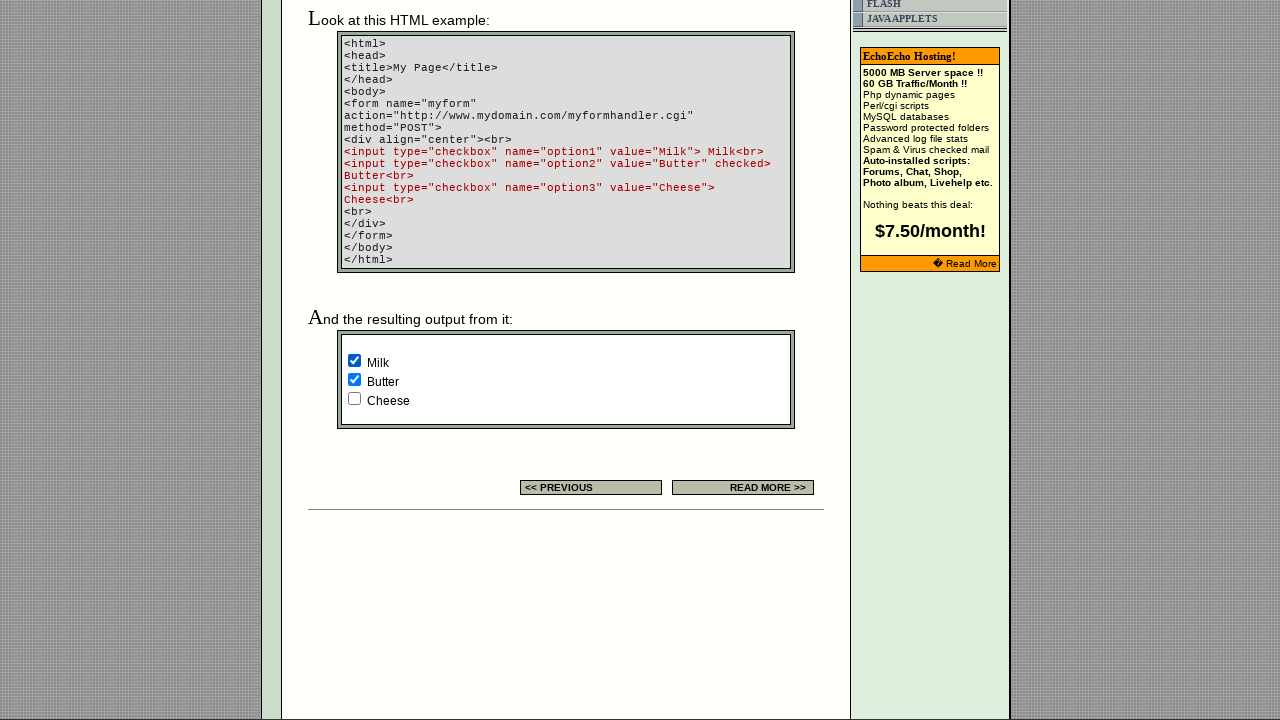

Retrieved checkbox value: Cheese
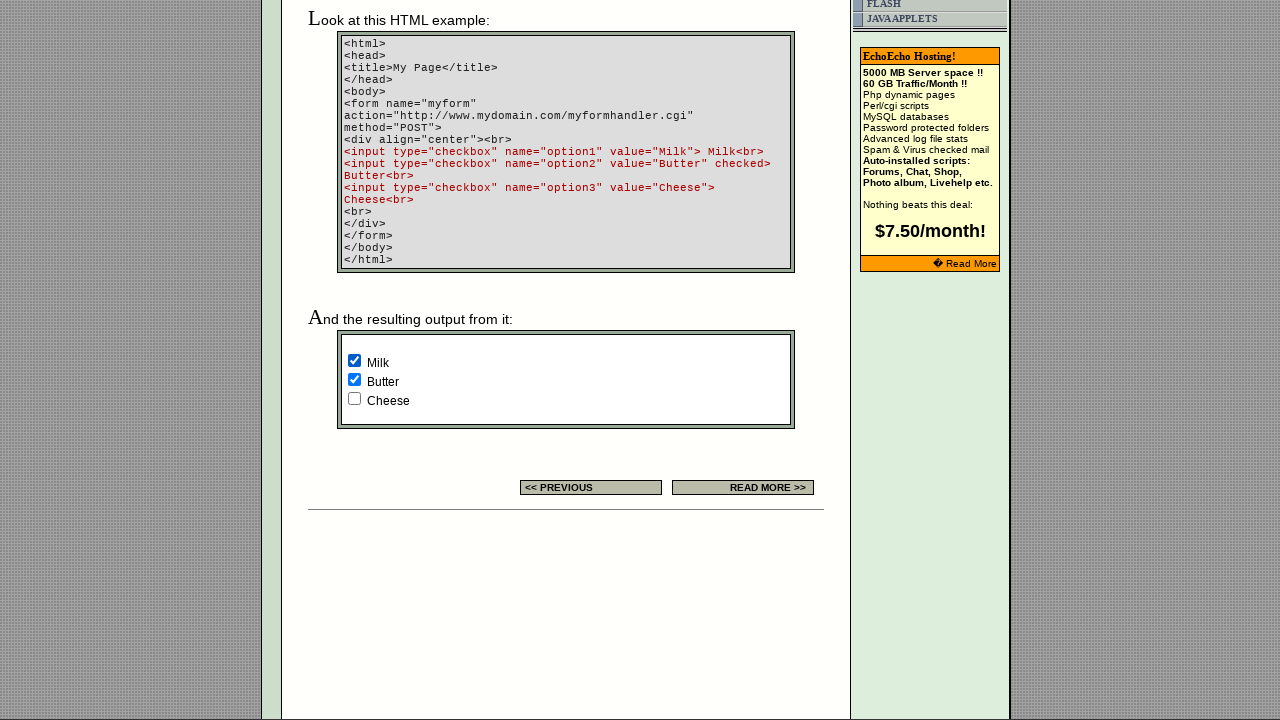

Clicked unchecked checkbox with value: Cheese at (354, 398) on form table input[type='checkbox'] >> nth=5
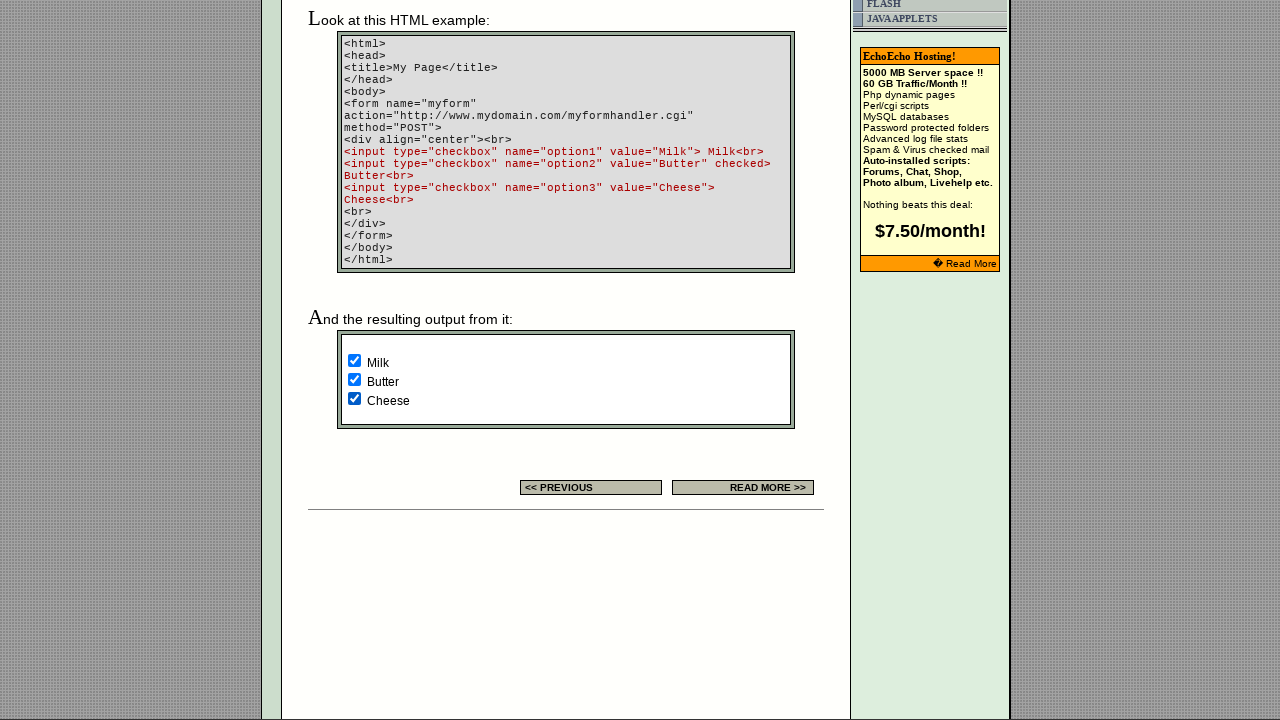

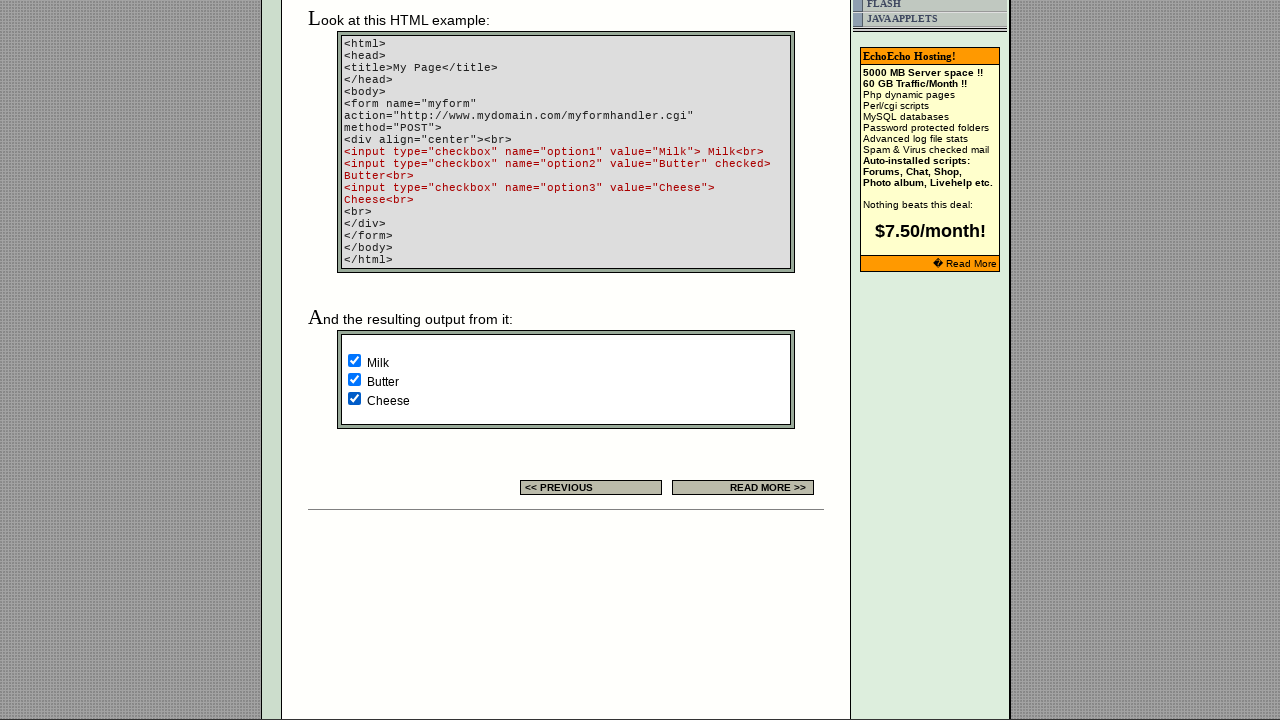